Tests the Dynamic Table feature on QA Playground by navigating to the Spider-Man table, clicking on Spider-Man text, and verifying Peter Parker text is visible

Starting URL: https://qaplayground.dev/

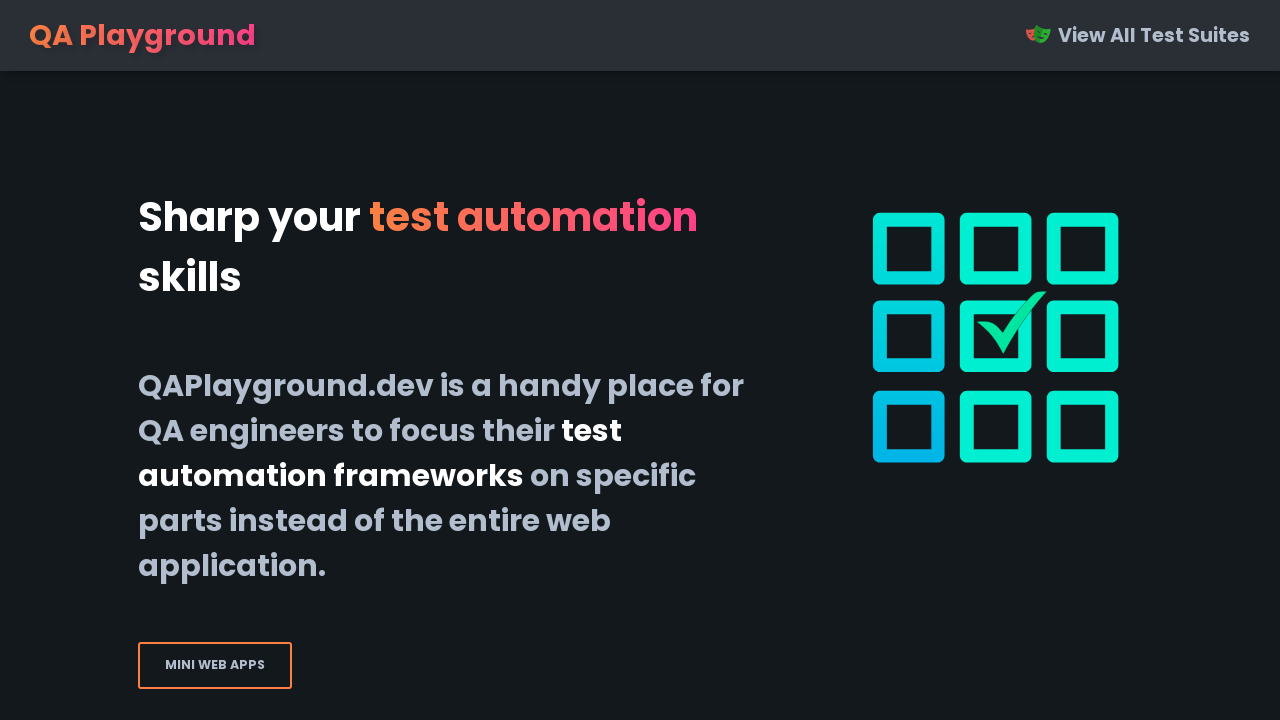

Clicked on Dynamic Table Find the Spider link at (326, 360) on internal:role=link[name="Dynamic Table Find the Spider"i]
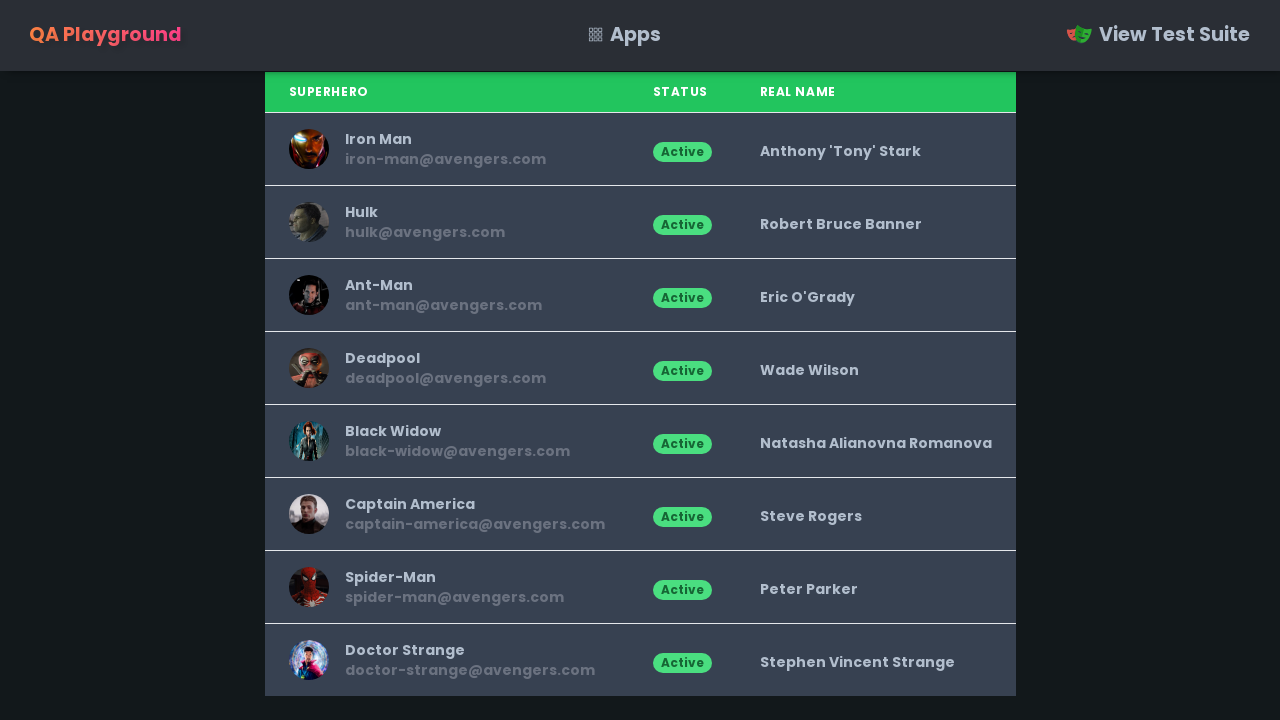

Clicked on Spider-Man text in the dynamic table at (454, 577) on internal:text="Spider-Man"s
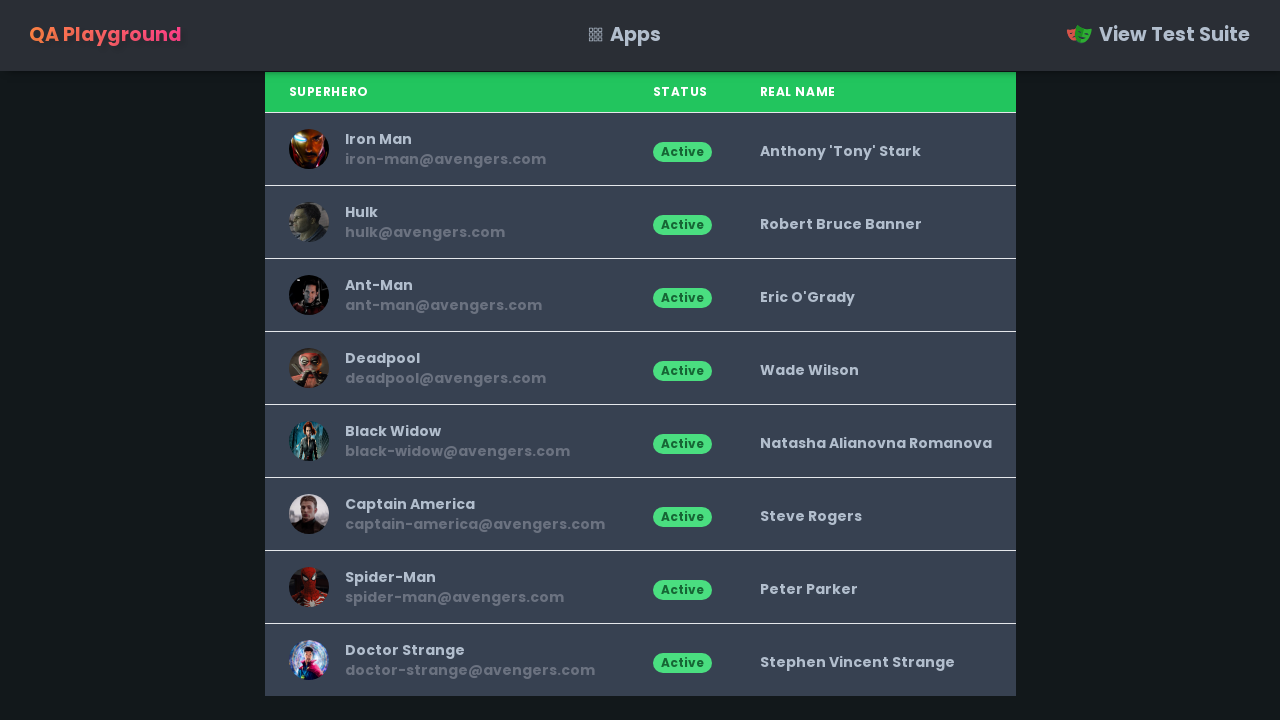

Verified that Peter Parker text is visible
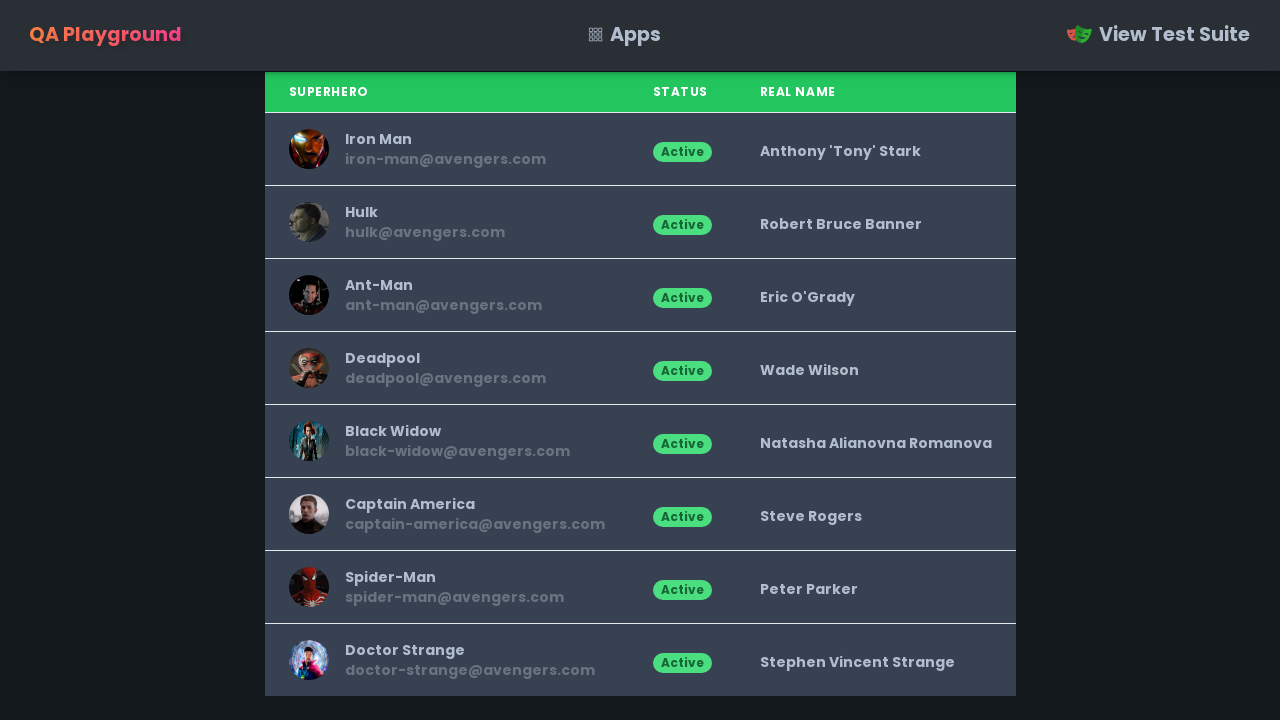

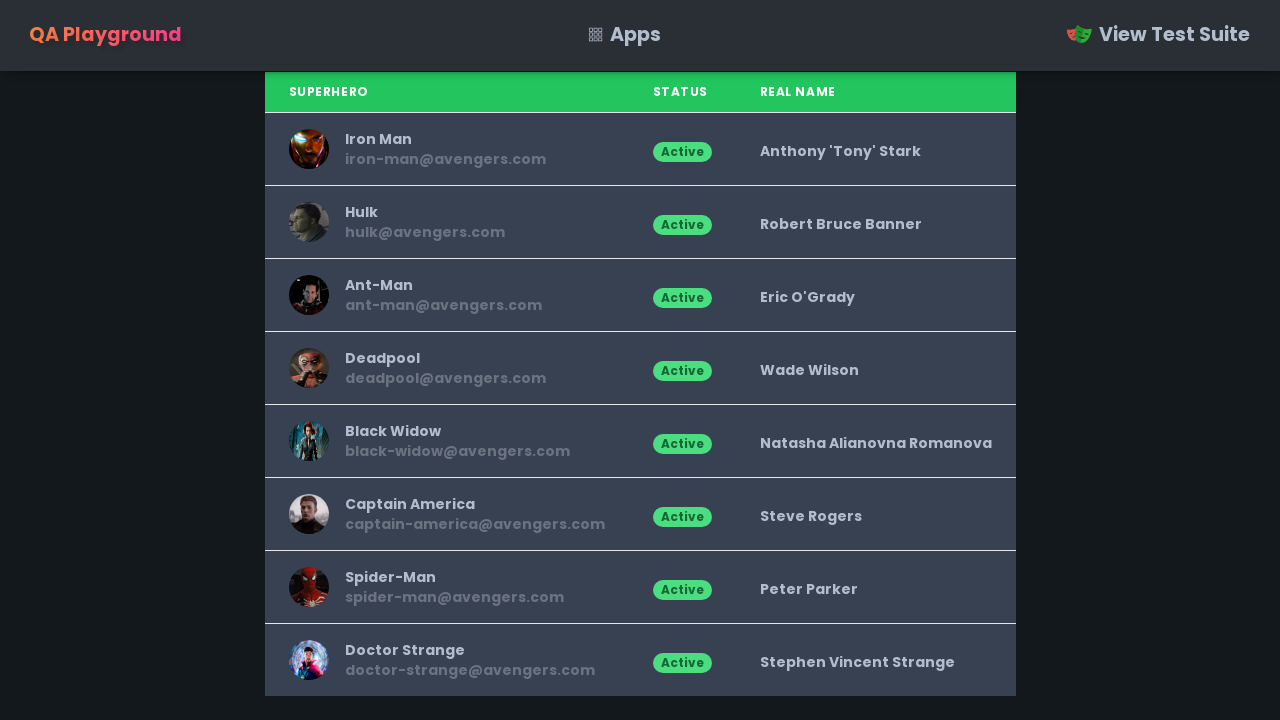